Tests JavaScript confirm and prompt dialogs by dismissing a confirm dialog, then entering text in a prompt dialog and accepting it

Starting URL: https://the-internet.herokuapp.com/javascript_alerts

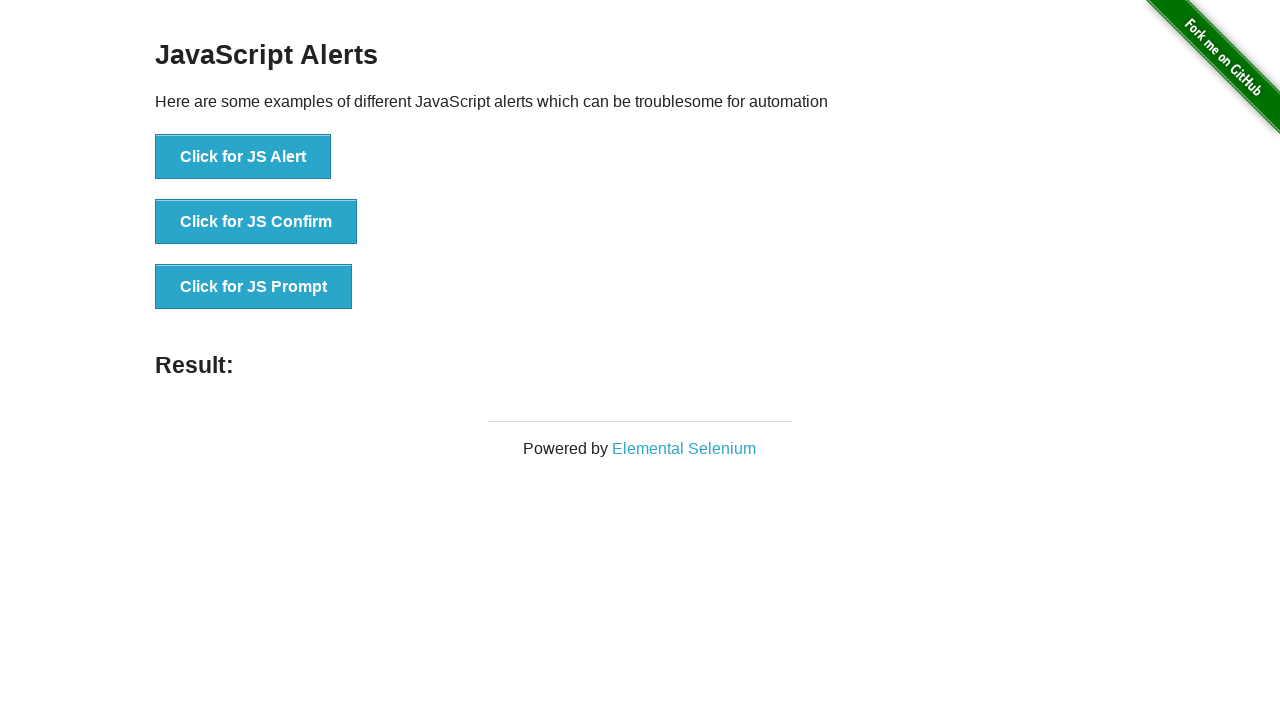

Set up dialog handler to dismiss confirm dialog
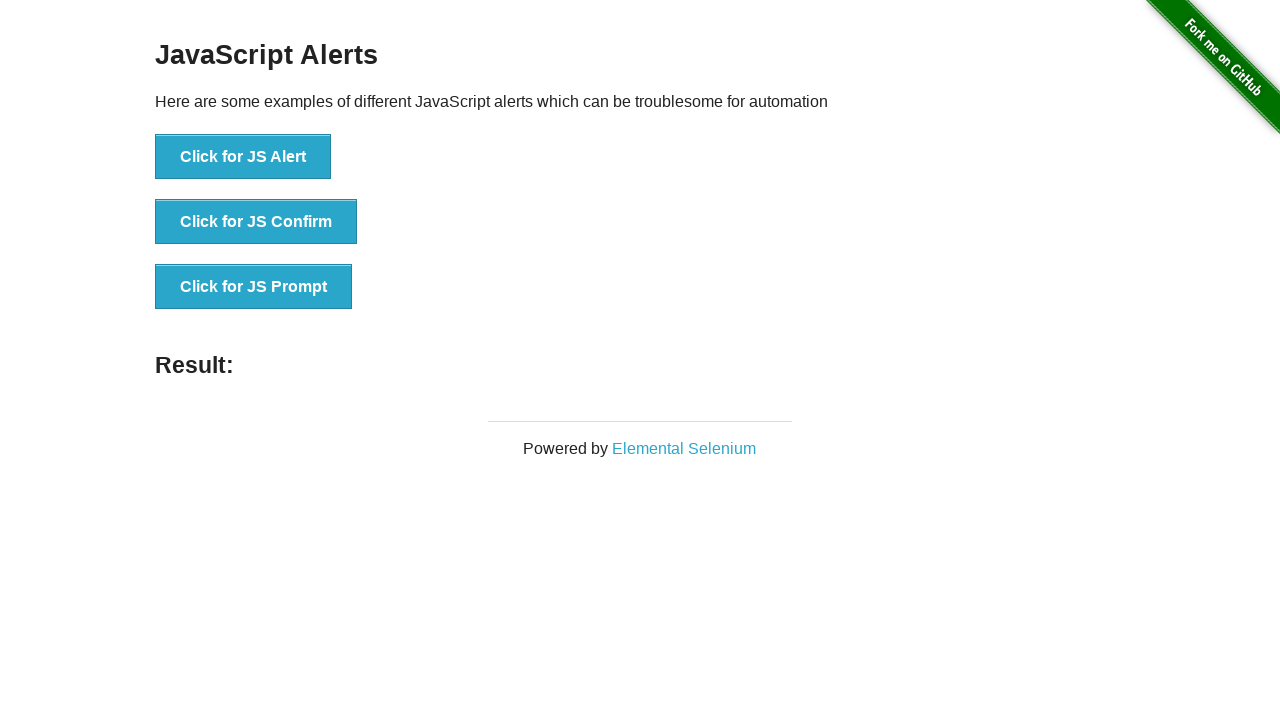

Clicked JS Confirm button to trigger confirm dialog at (256, 222) on xpath=//button[contains(@onclick,'Confirm')]
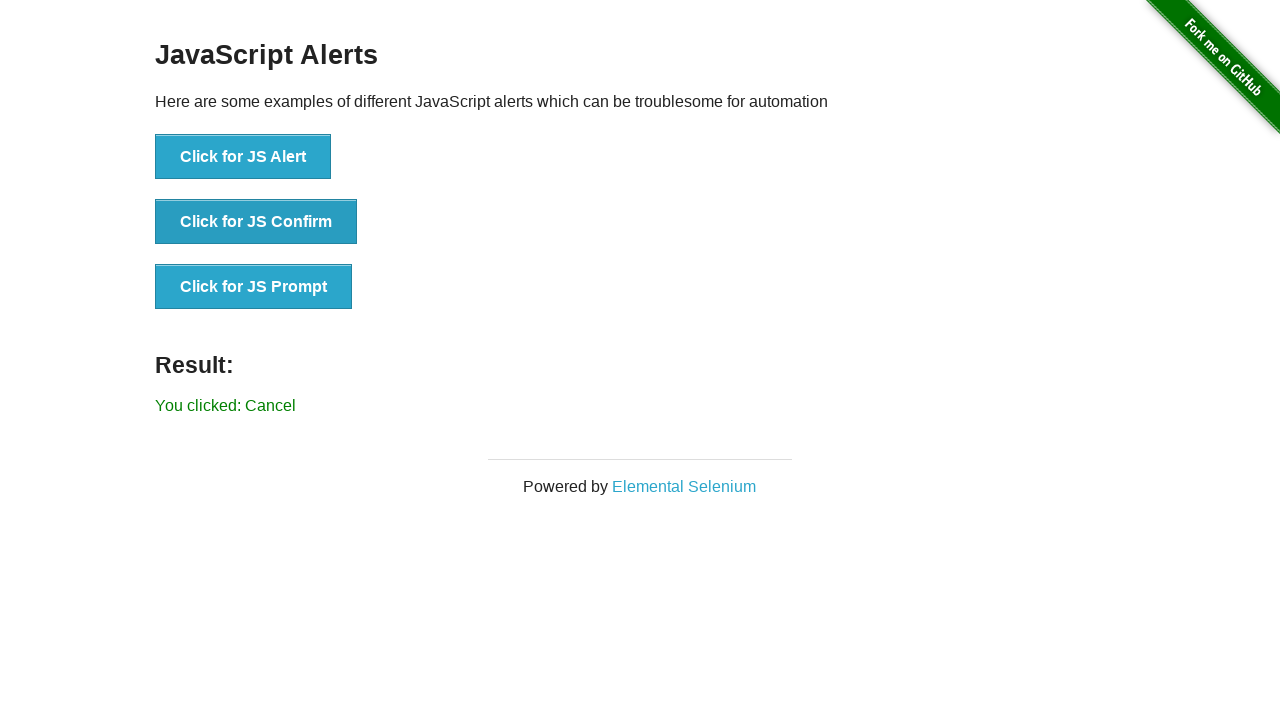

Waited for confirm dialog to be dismissed
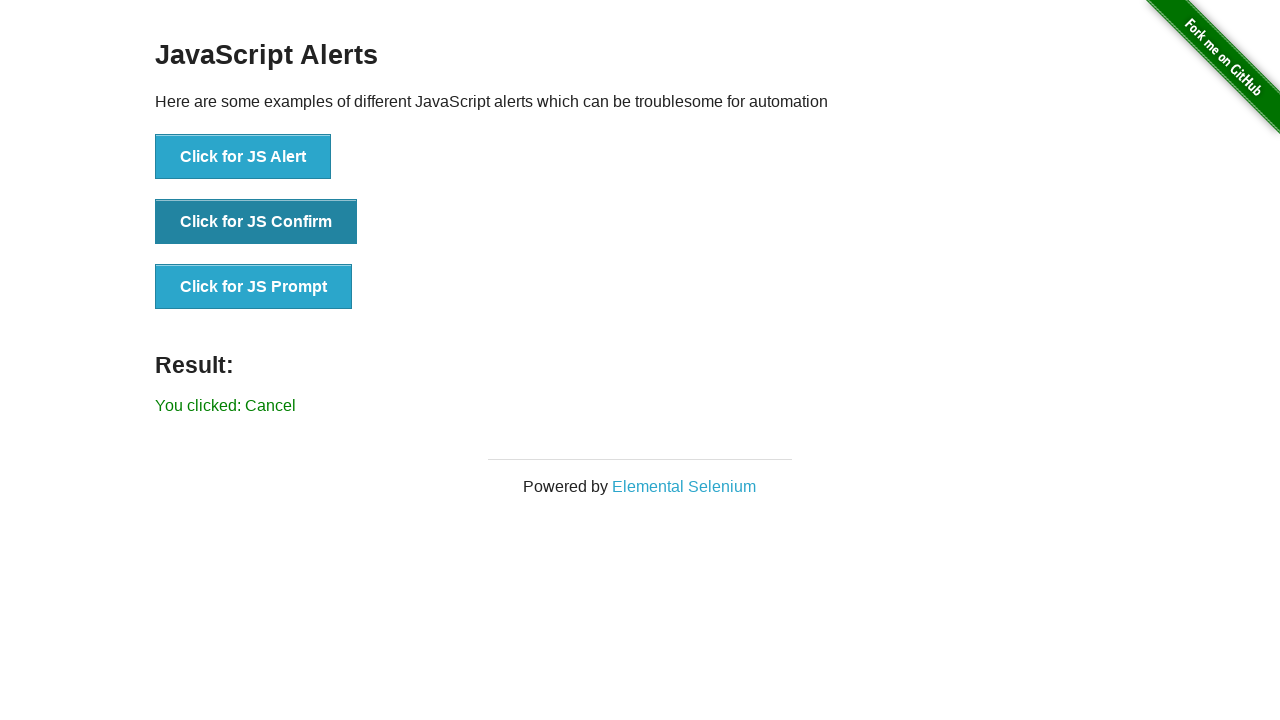

Set up dialog handler to accept prompt dialog with text 'Homework is Important'
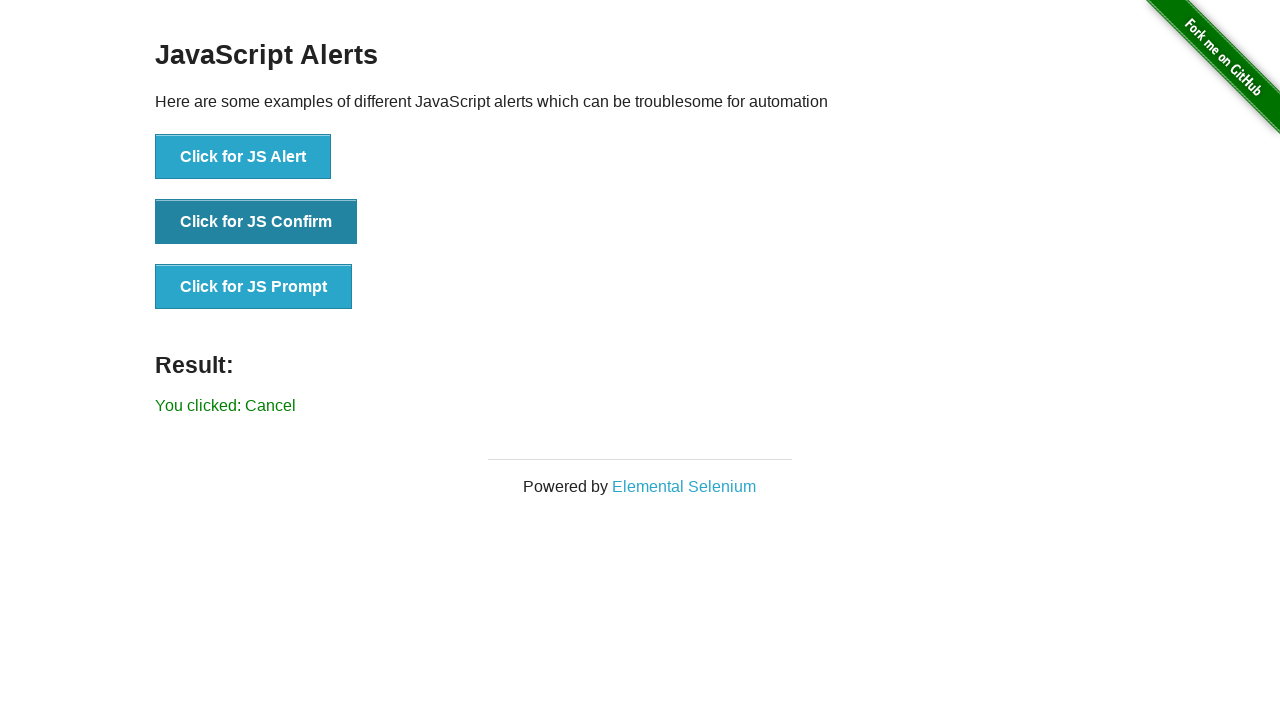

Clicked JS Prompt button to trigger prompt dialog at (254, 287) on xpath=//button[.='Click for JS Prompt']
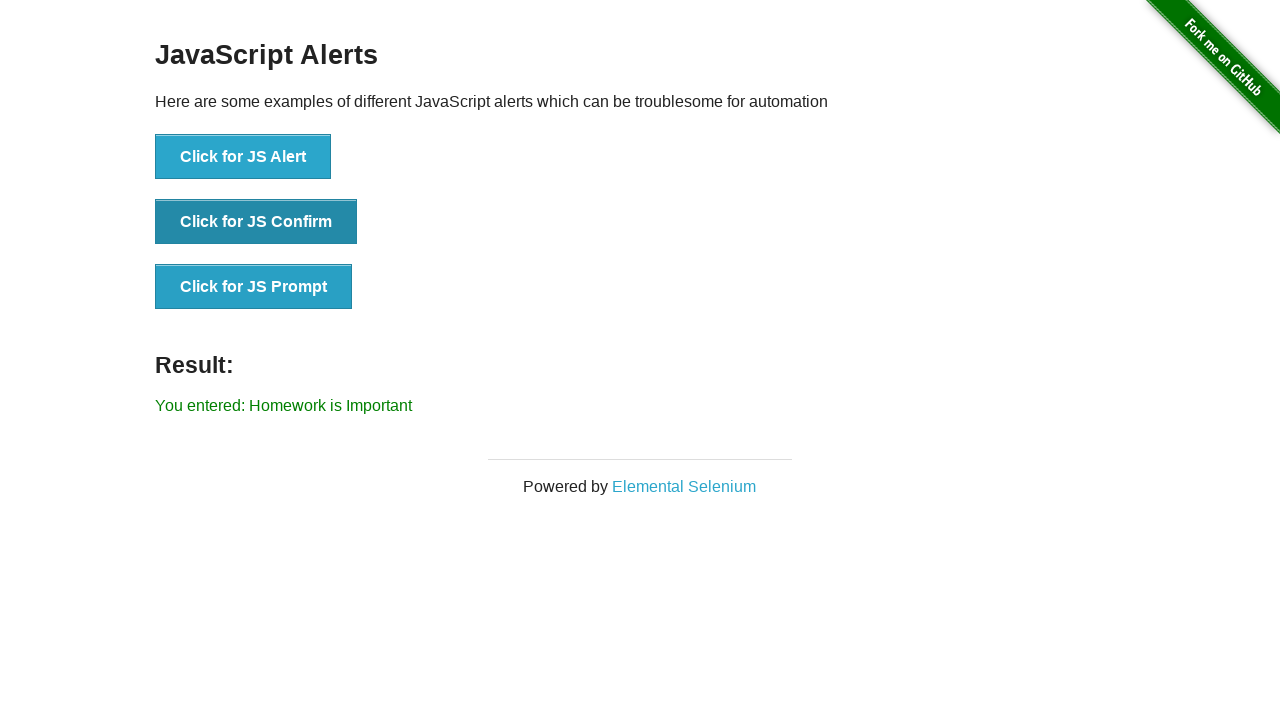

Verified result message appeared after accepting prompt dialog
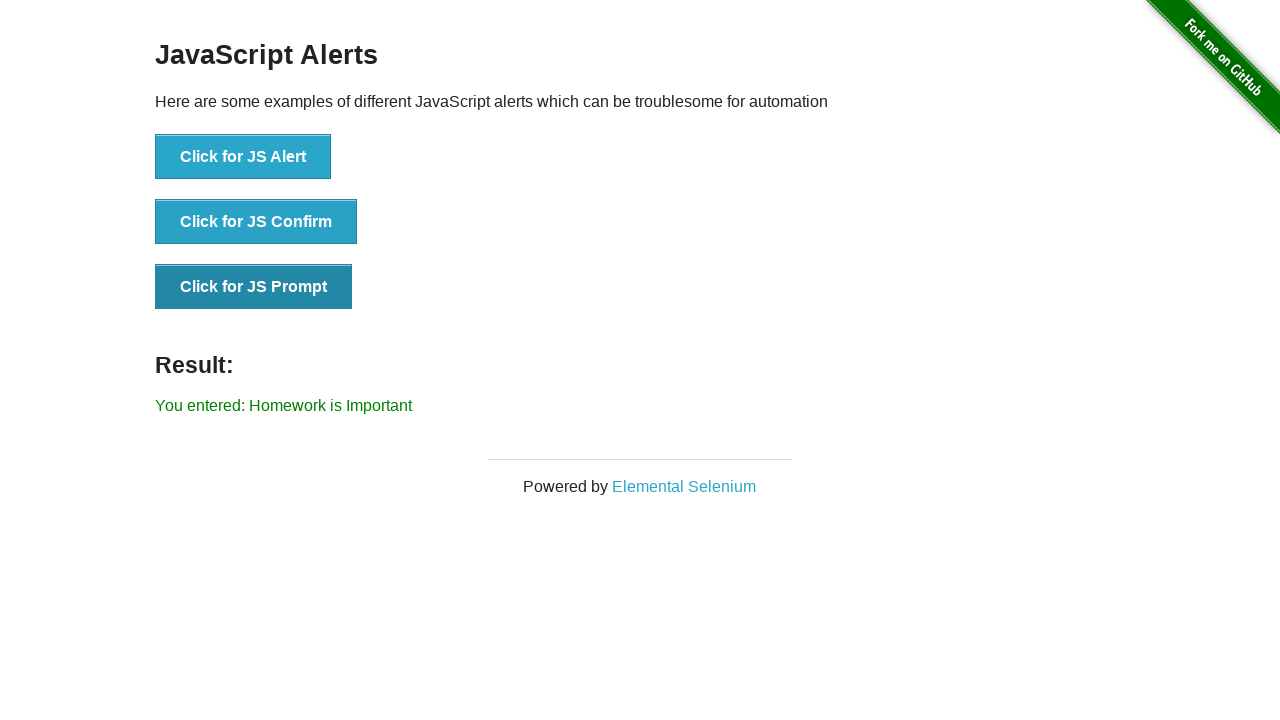

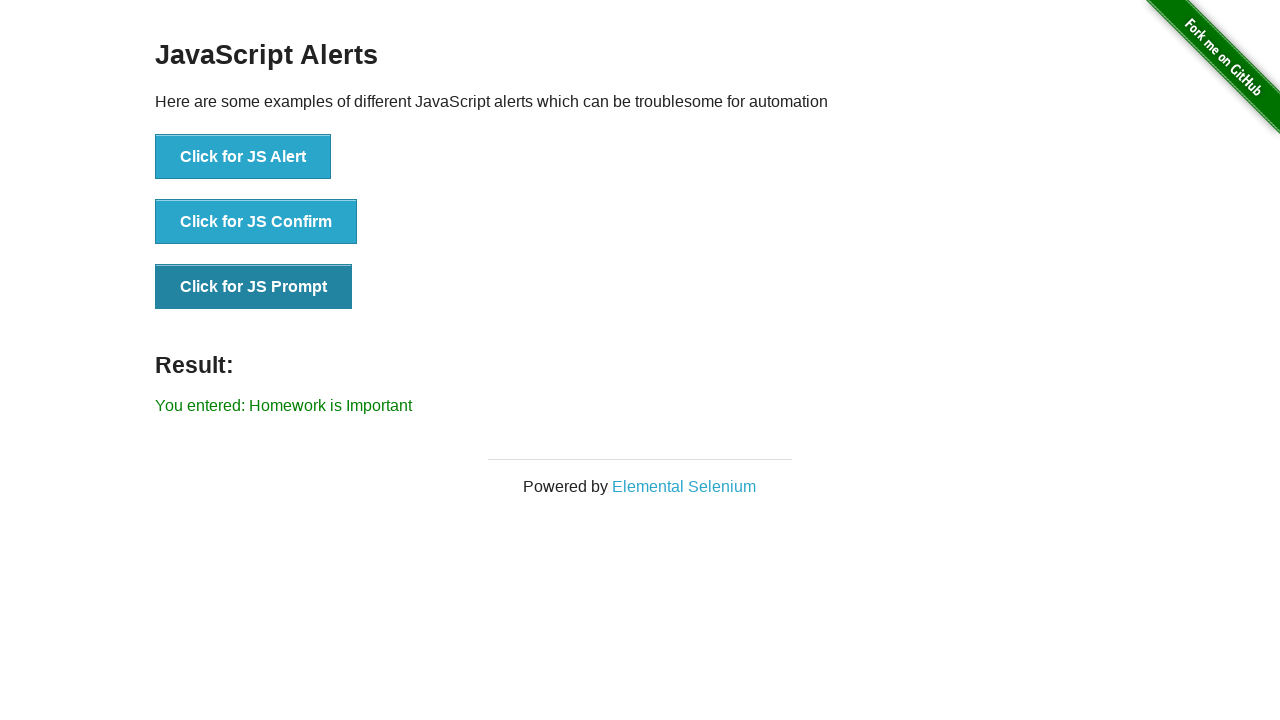